Tests JavaScript prompt alert by clicking the prompt button, entering text, and accepting the alert

Starting URL: https://the-internet.herokuapp.com/javascript_alerts

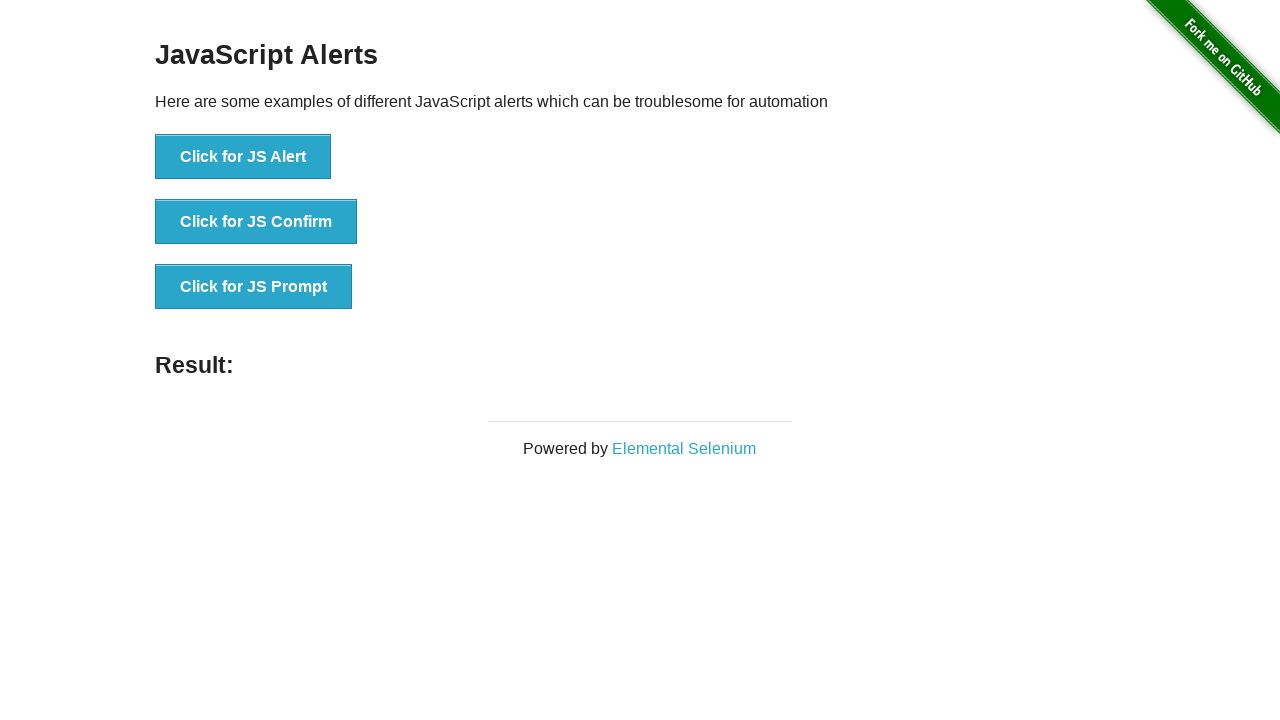

Clicked the JS Prompt button at (254, 287) on xpath=//button[normalize-space()='Click for JS Prompt']
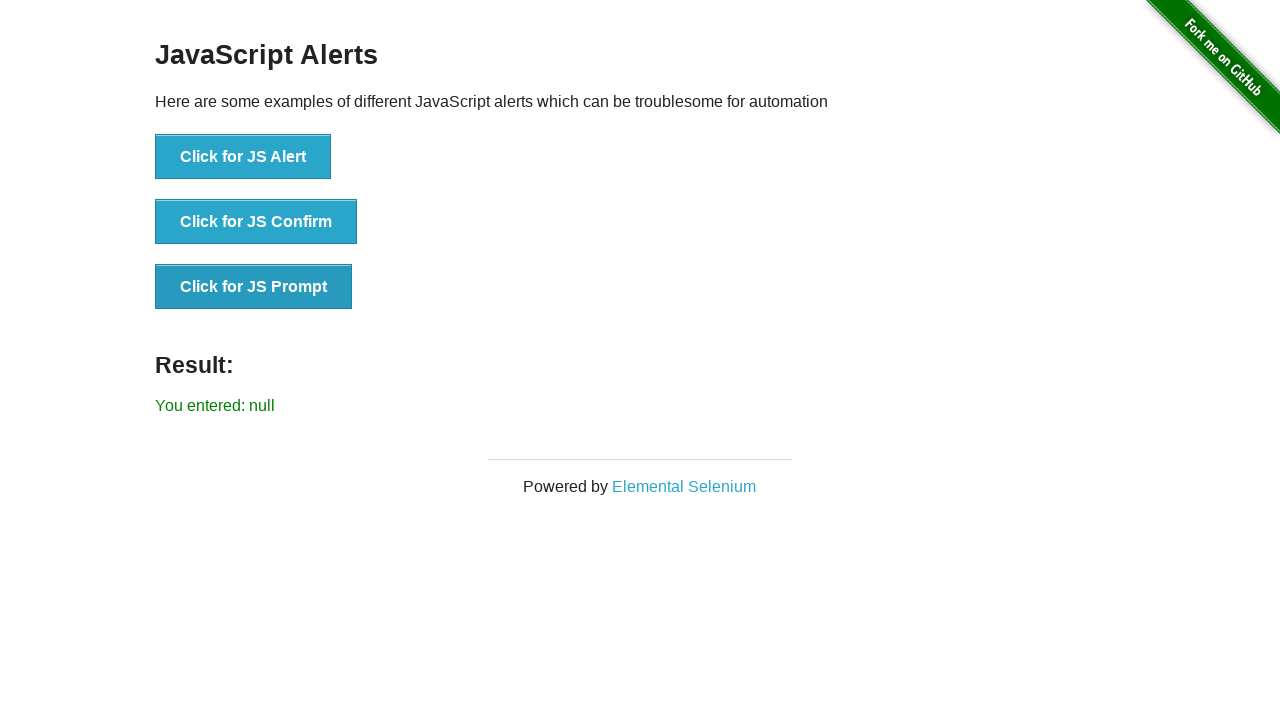

Set up dialog handler to accept prompt with 'Welcome' text
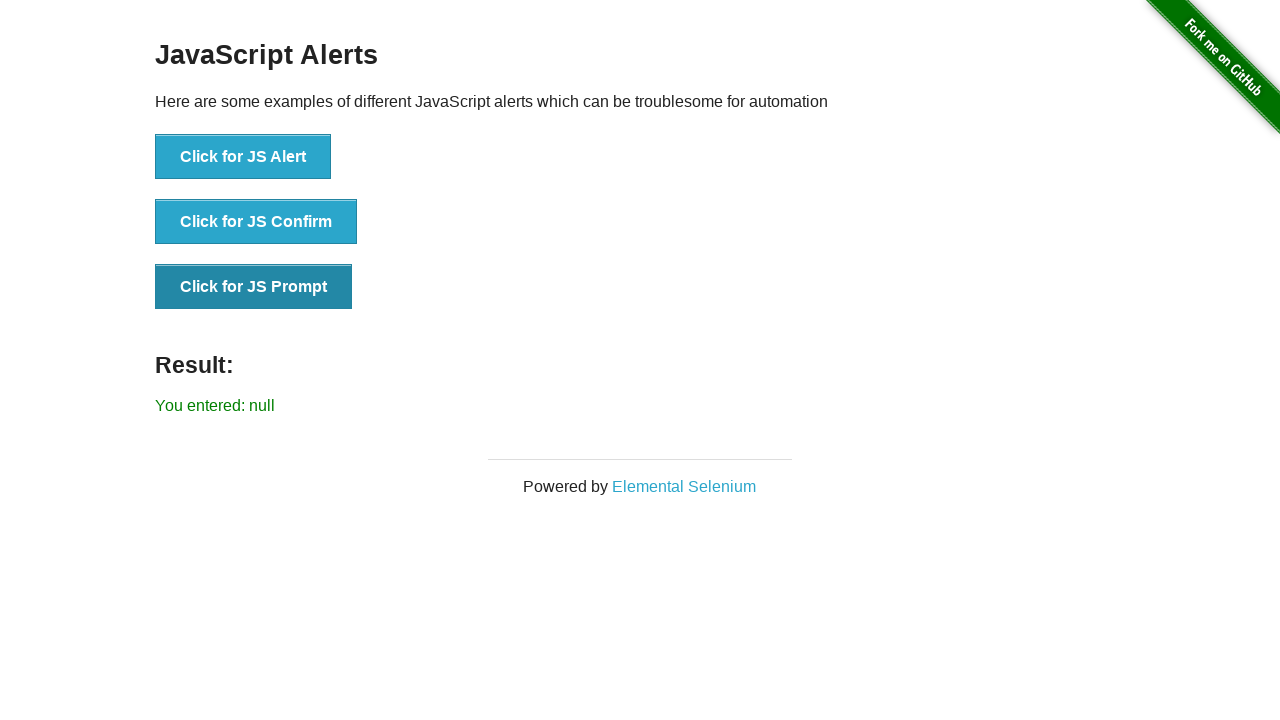

Clicked the JS Prompt button again to trigger the dialog at (254, 287) on xpath=//button[normalize-space()='Click for JS Prompt']
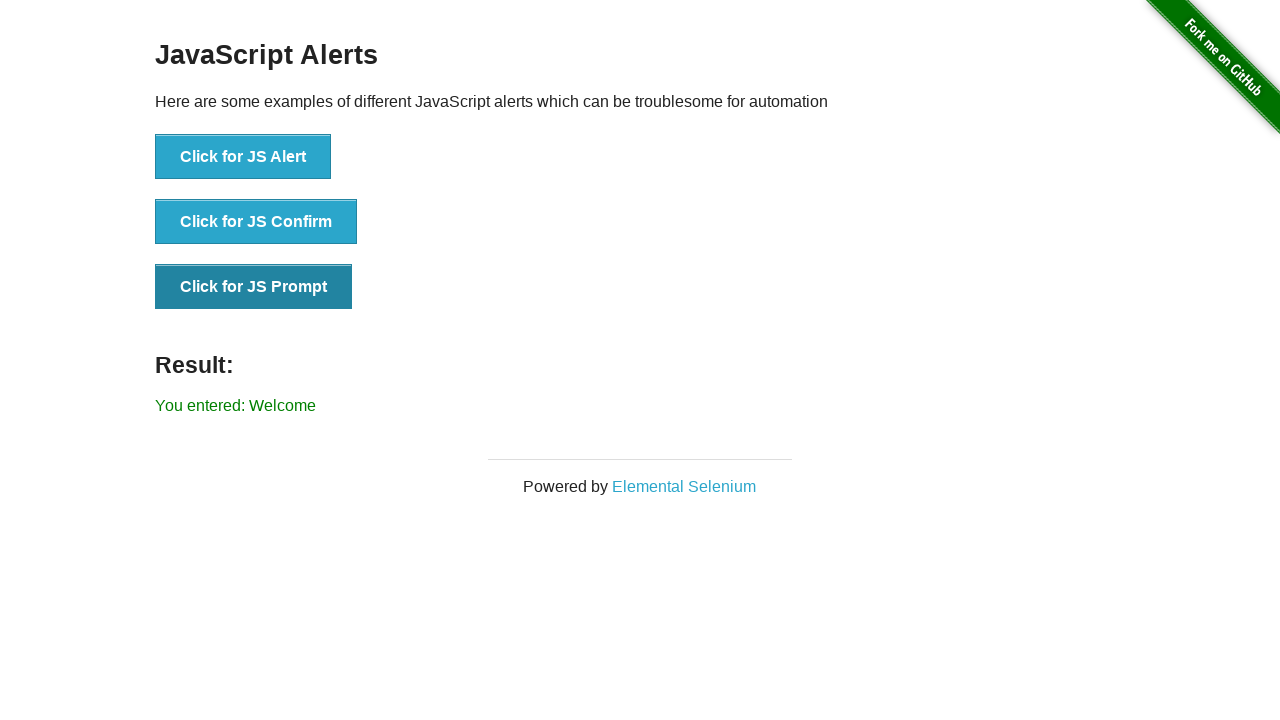

Retrieved result text from the page
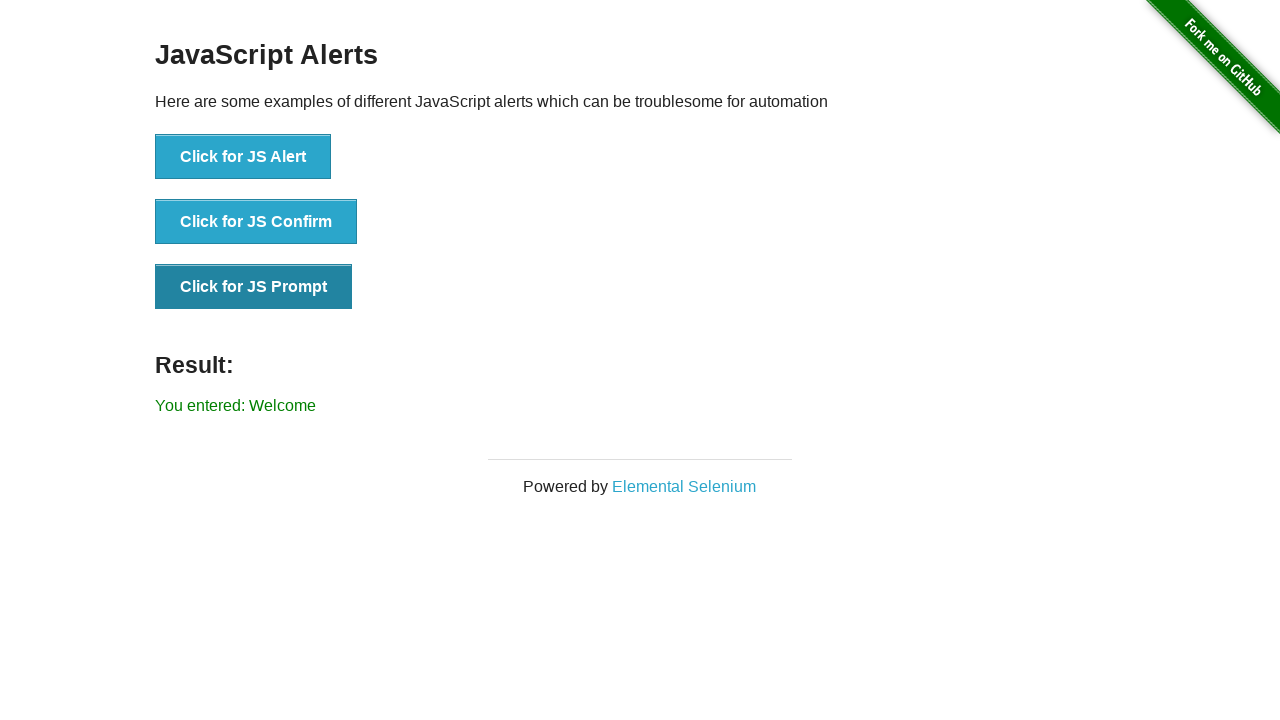

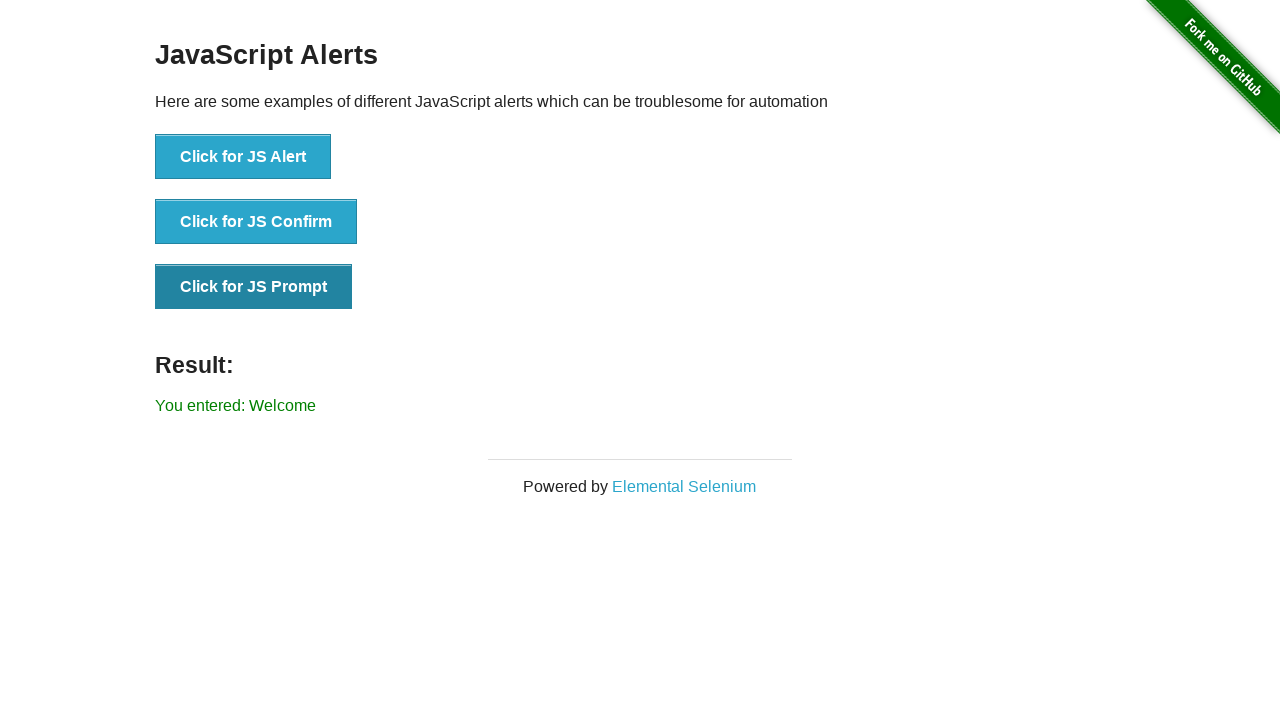